Tests form submission with incorrect captcha answer and verifies that the captcha numbers change after submission

Starting URL: https://www.ultimateqa.com/filling-out-forms/

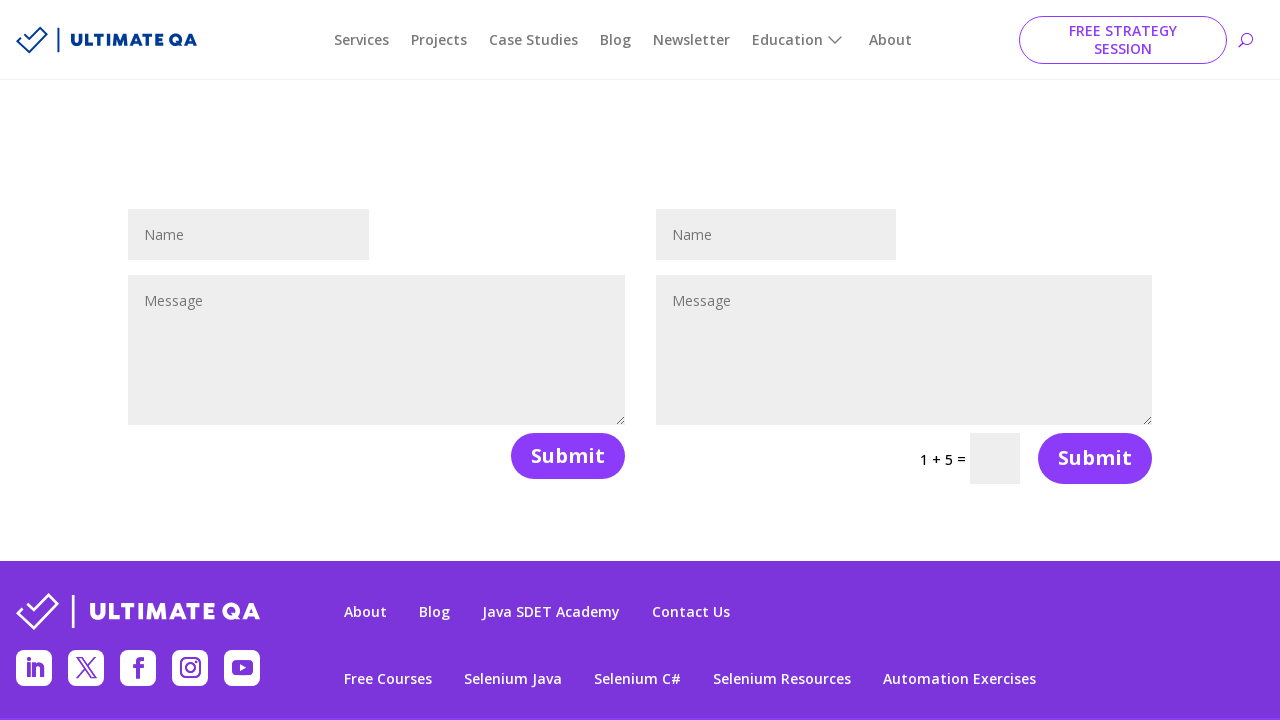

Clicked on name field at (776, 234) on #et_pb_contact_name_1
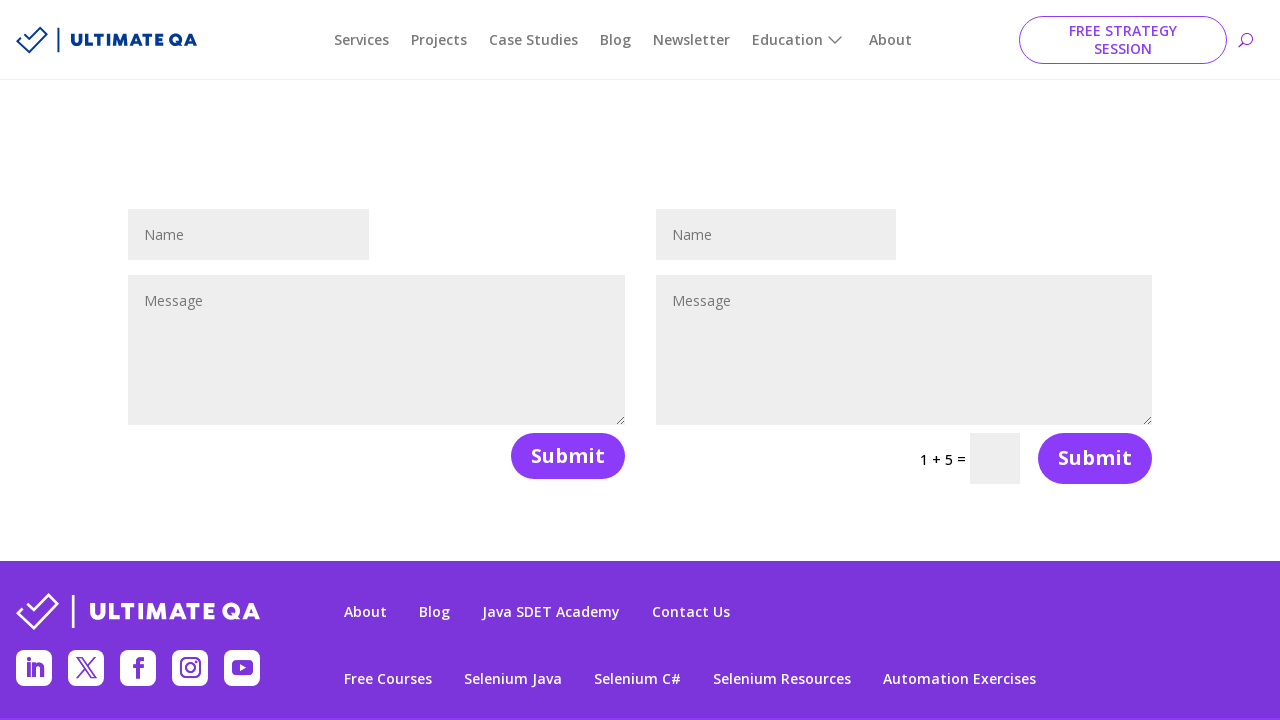

Filled name field with 'Ivana' on #et_pb_contact_name_1
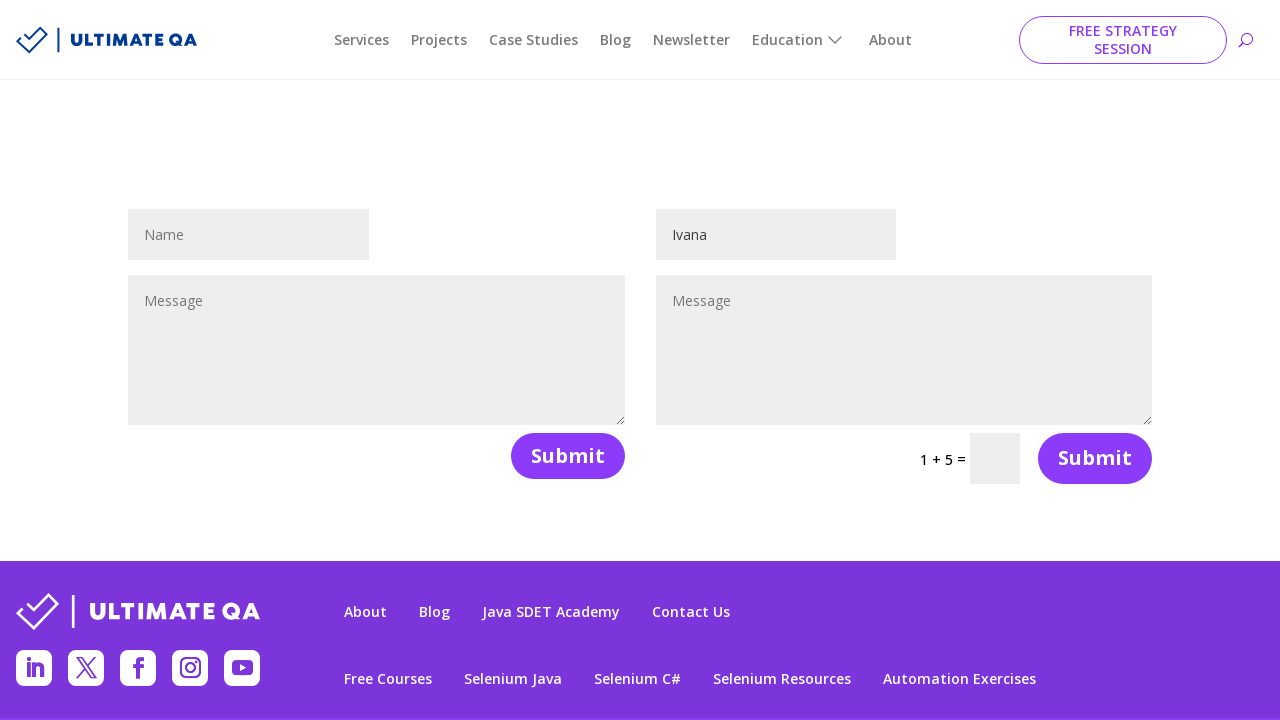

Clicked on message field at (904, 350) on #et_pb_contact_message_1
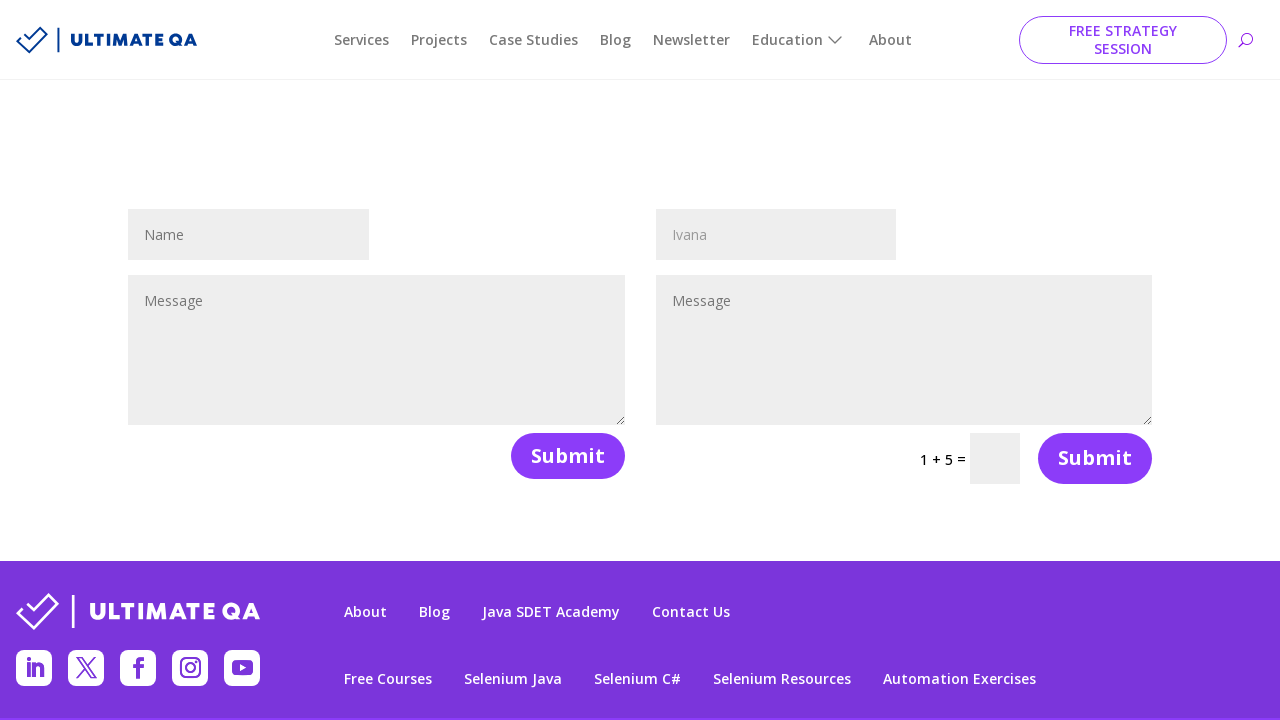

Filled message field with 'Testing...' on #et_pb_contact_message_1
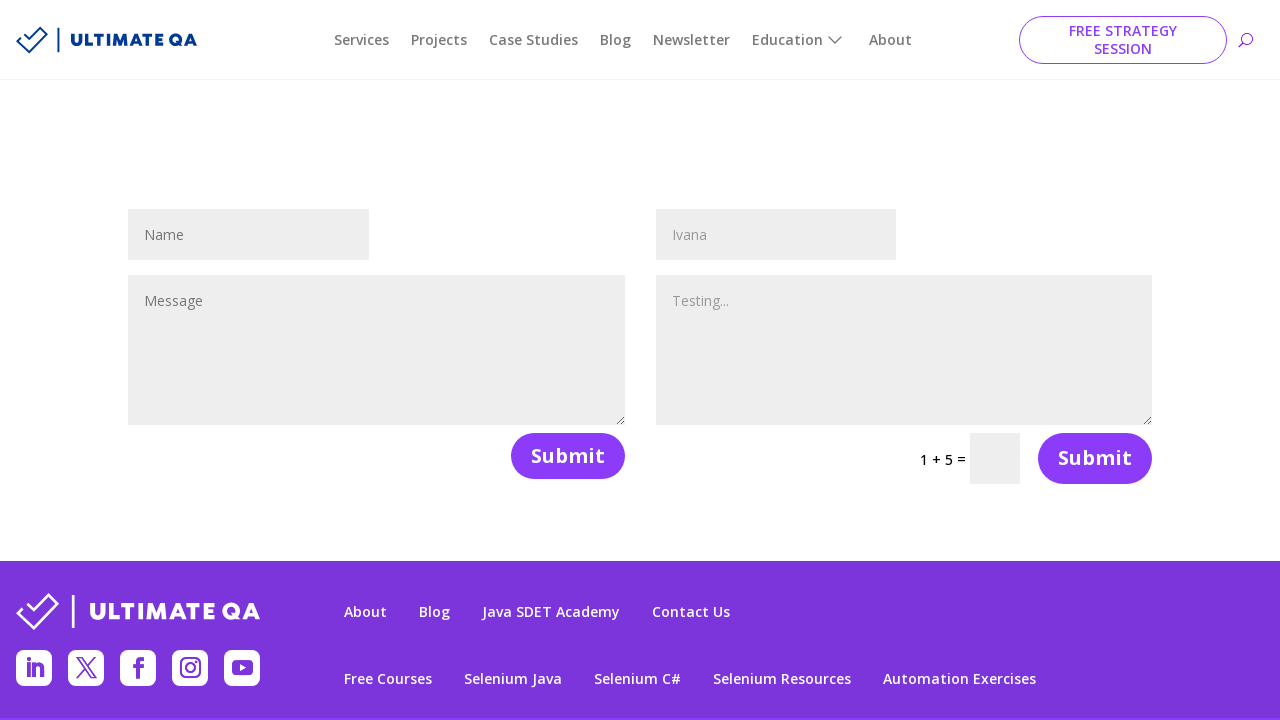

Captured initial captcha question: 1 + 5
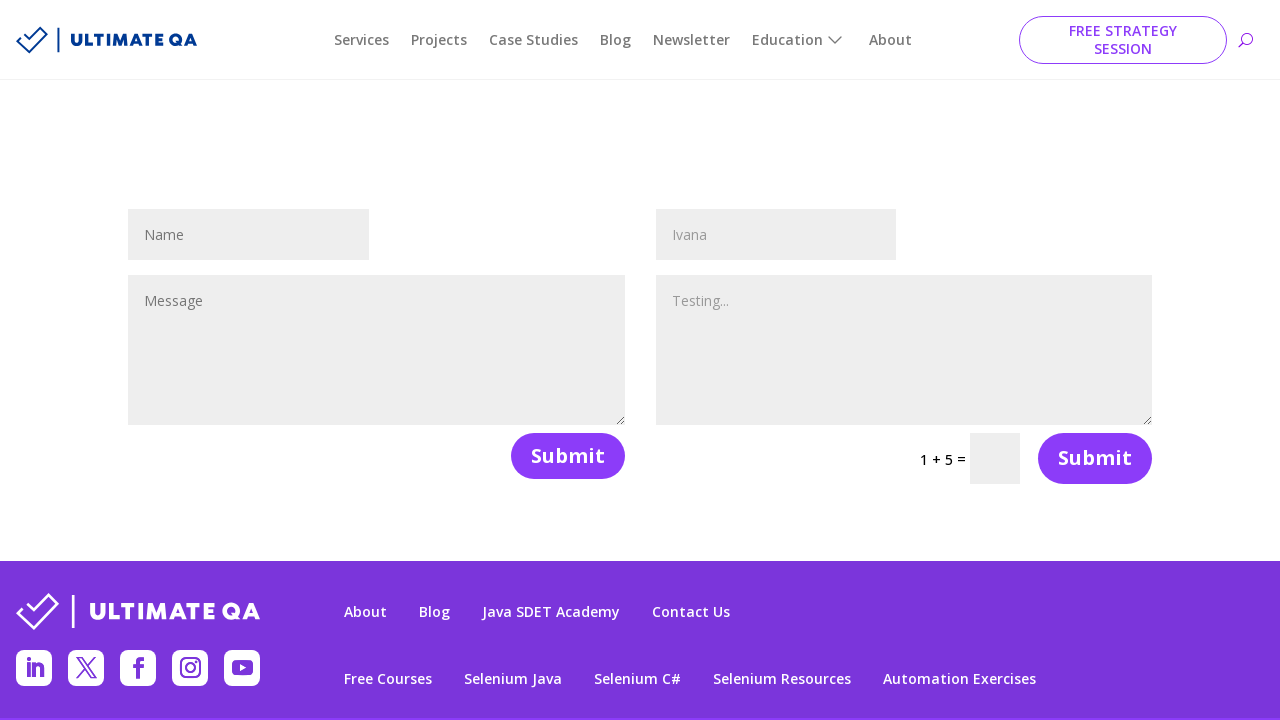

Clicked on captcha answer field at (995, 458) on input[name='et_pb_contact_captcha_1']
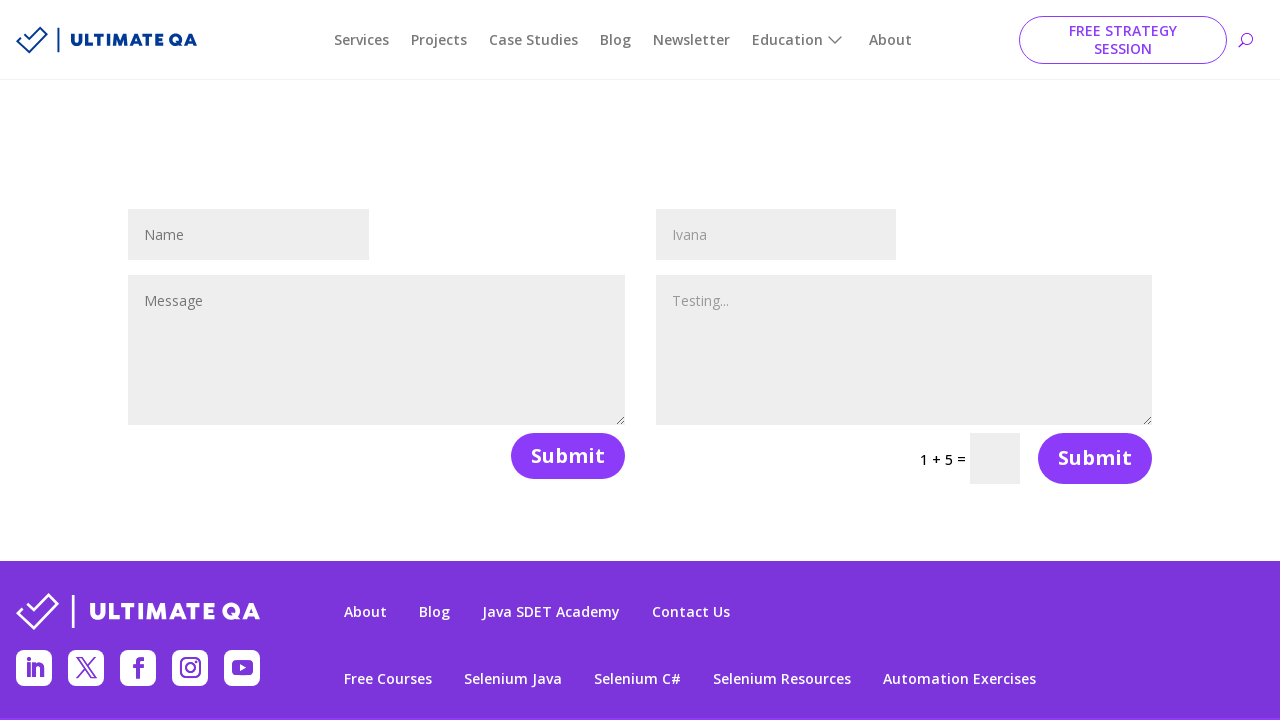

Entered incorrect captcha answer '-1' on input[name='et_pb_contact_captcha_1']
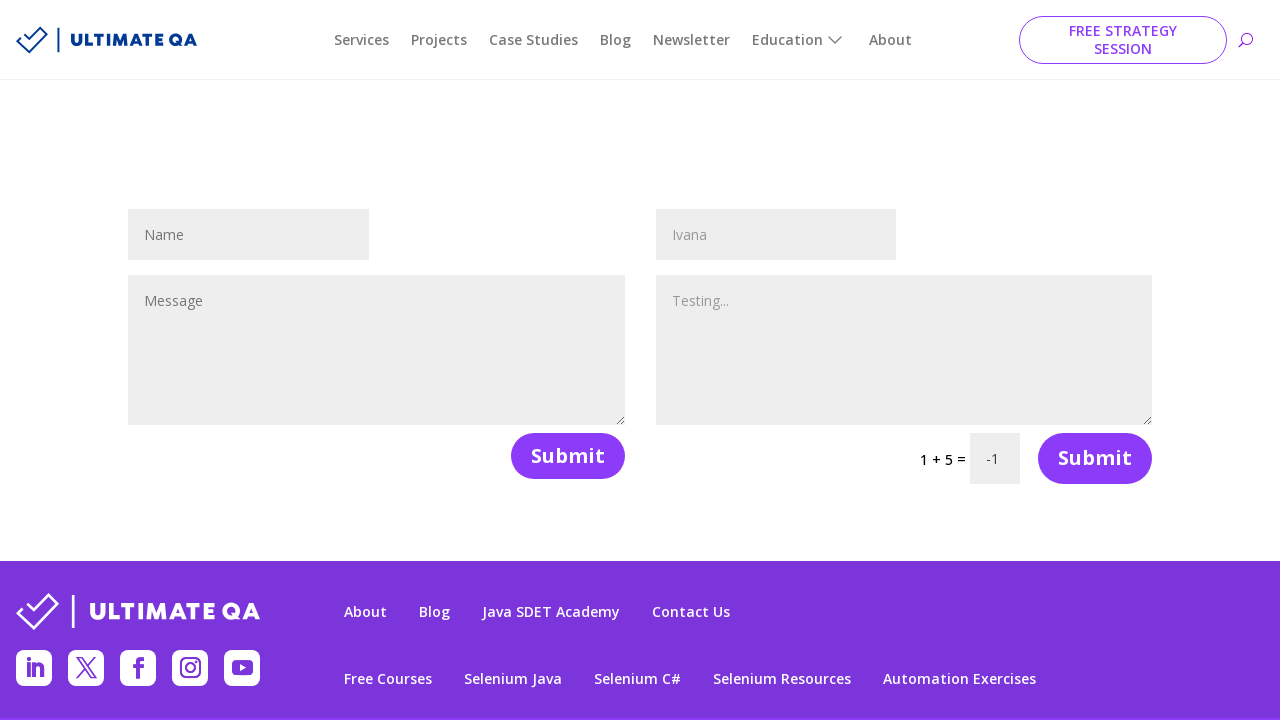

Clicked submit button to submit form with incorrect captcha at (1095, 458) on xpath=(.//*[normalize-space(text()) and normalize-space(.)='Message'])[2]/follow
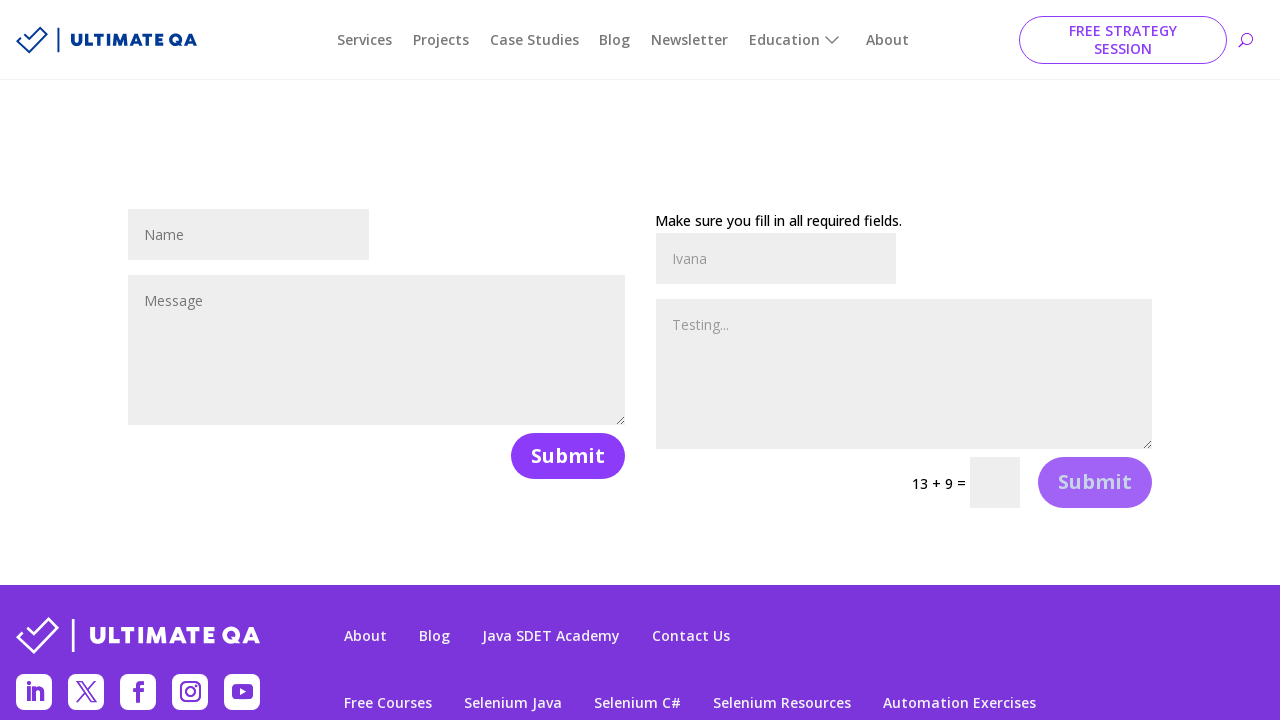

Captured captcha question after submission: 13 + 9. Verified numbers changed from '1 + 5' to '13 + 9'
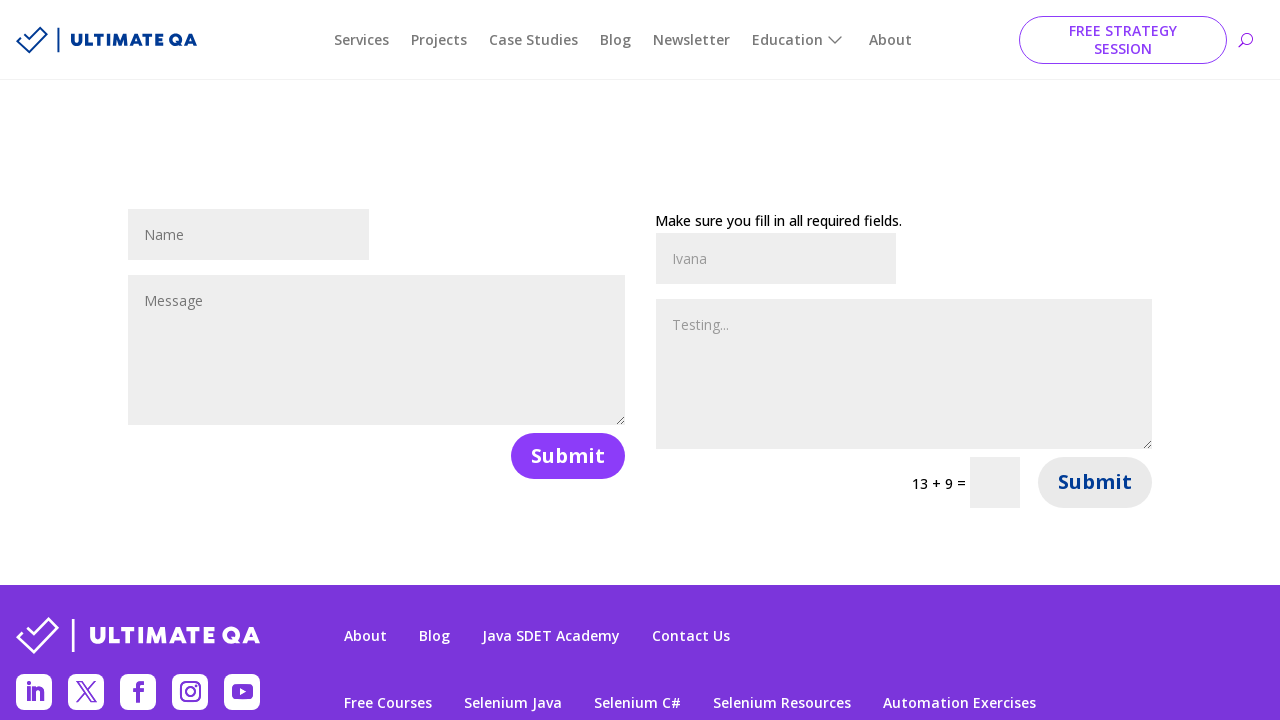

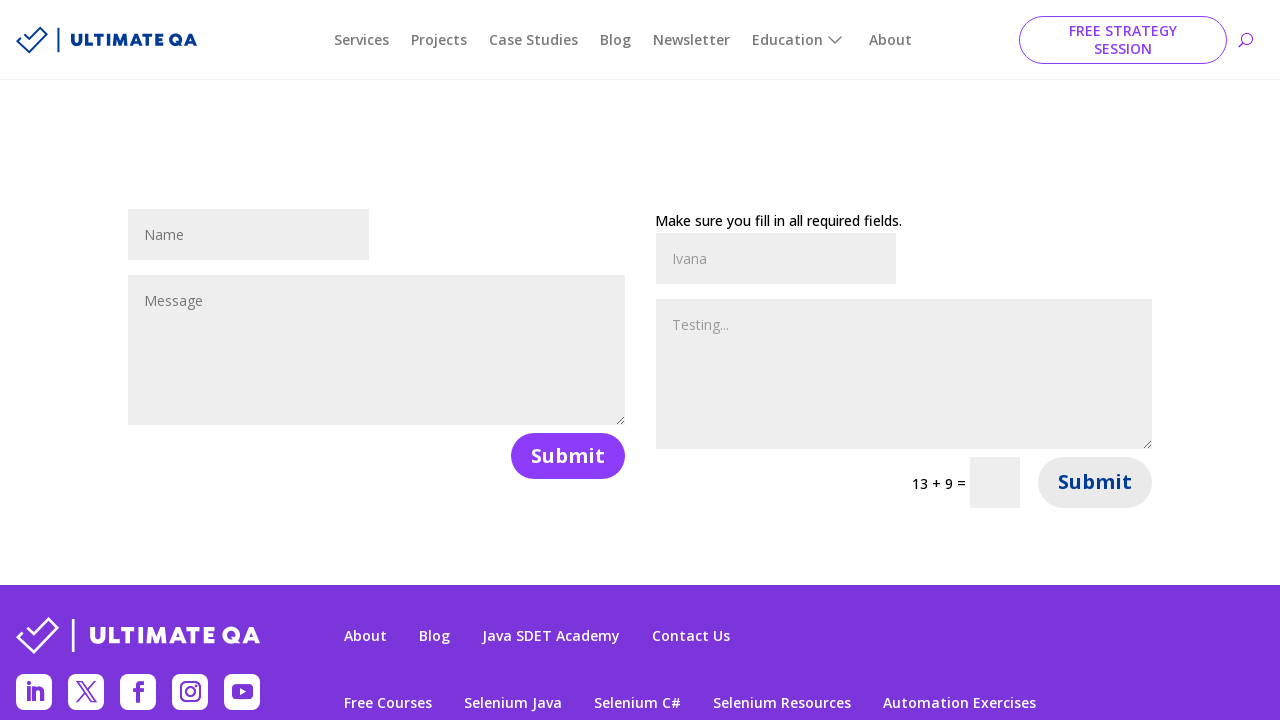